Tests window handling by clicking a link that opens a new window, switching to the new window to verify its content, then switching back to the original window.

Starting URL: https://the-internet.herokuapp.com/windows

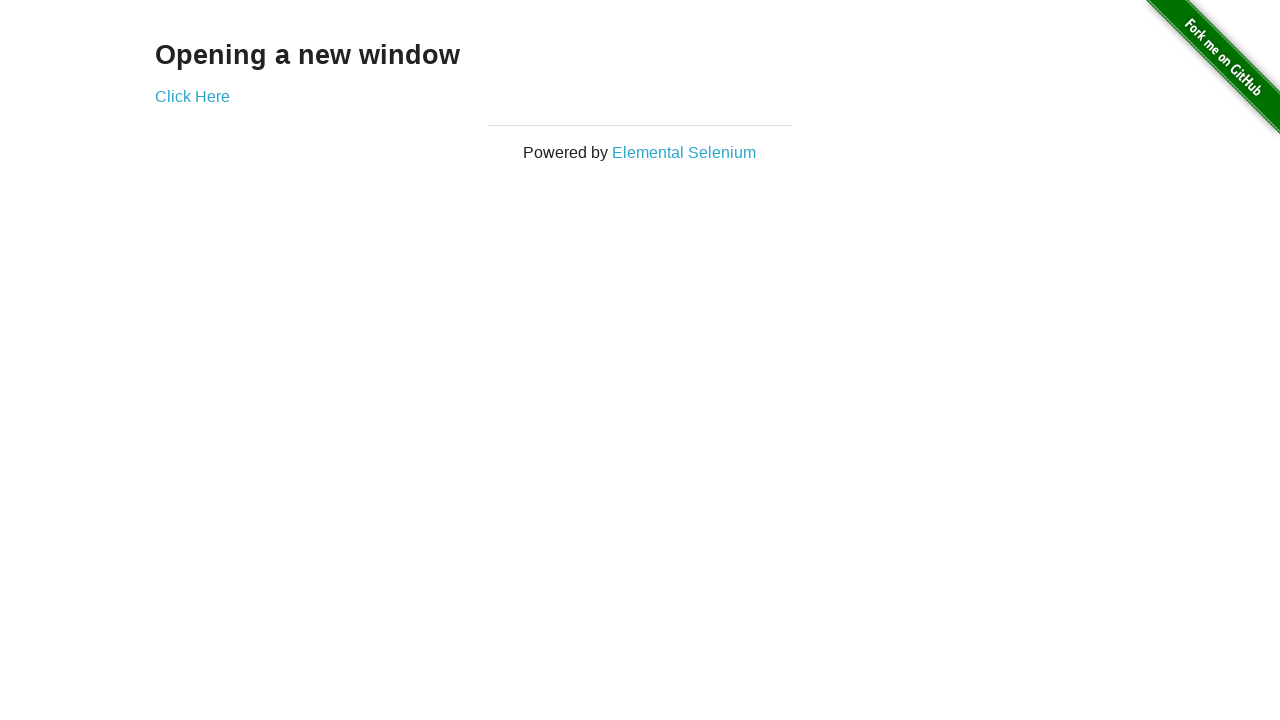

Clicked 'Click Here' link to open new window at (192, 96) on text=Click Here
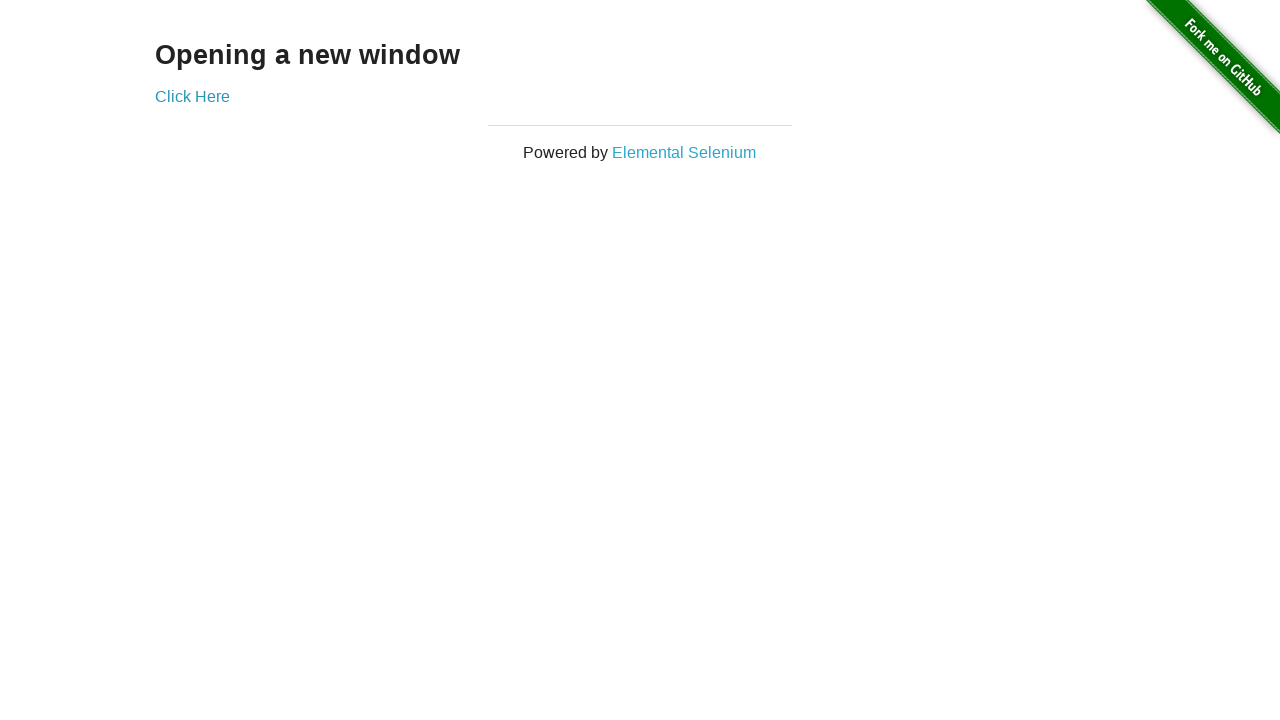

New window/tab opened and captured
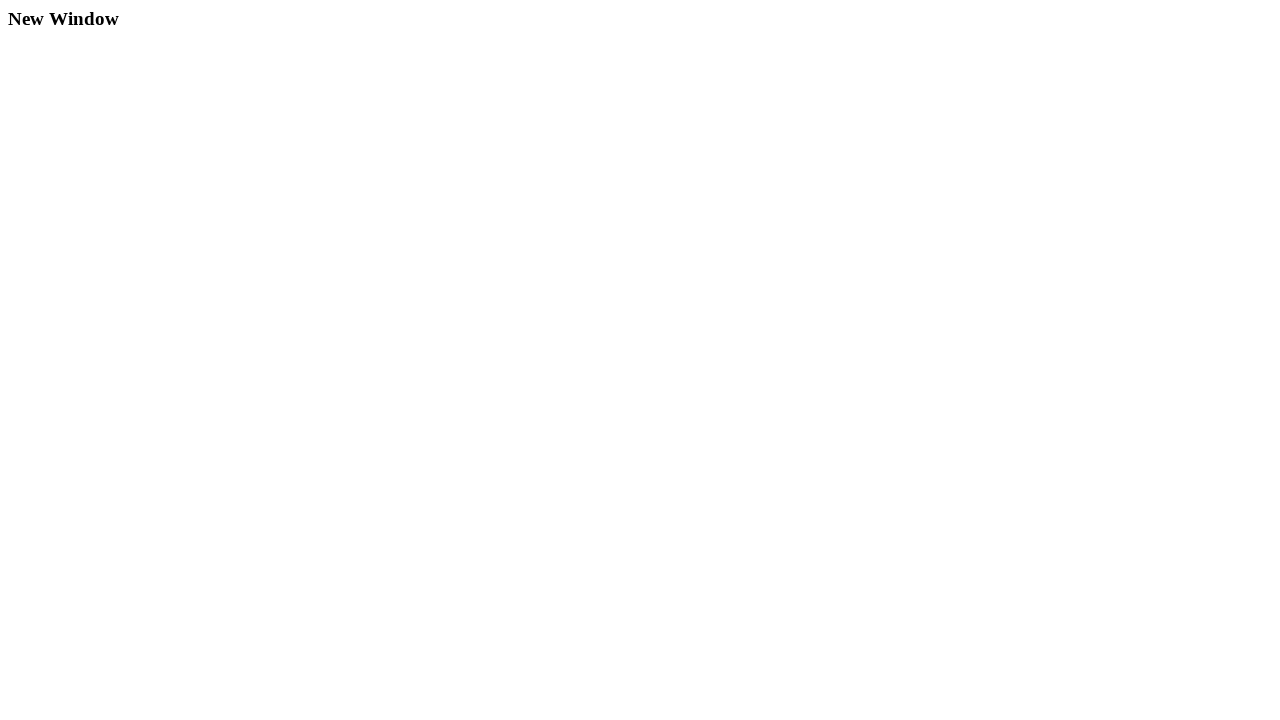

New page finished loading
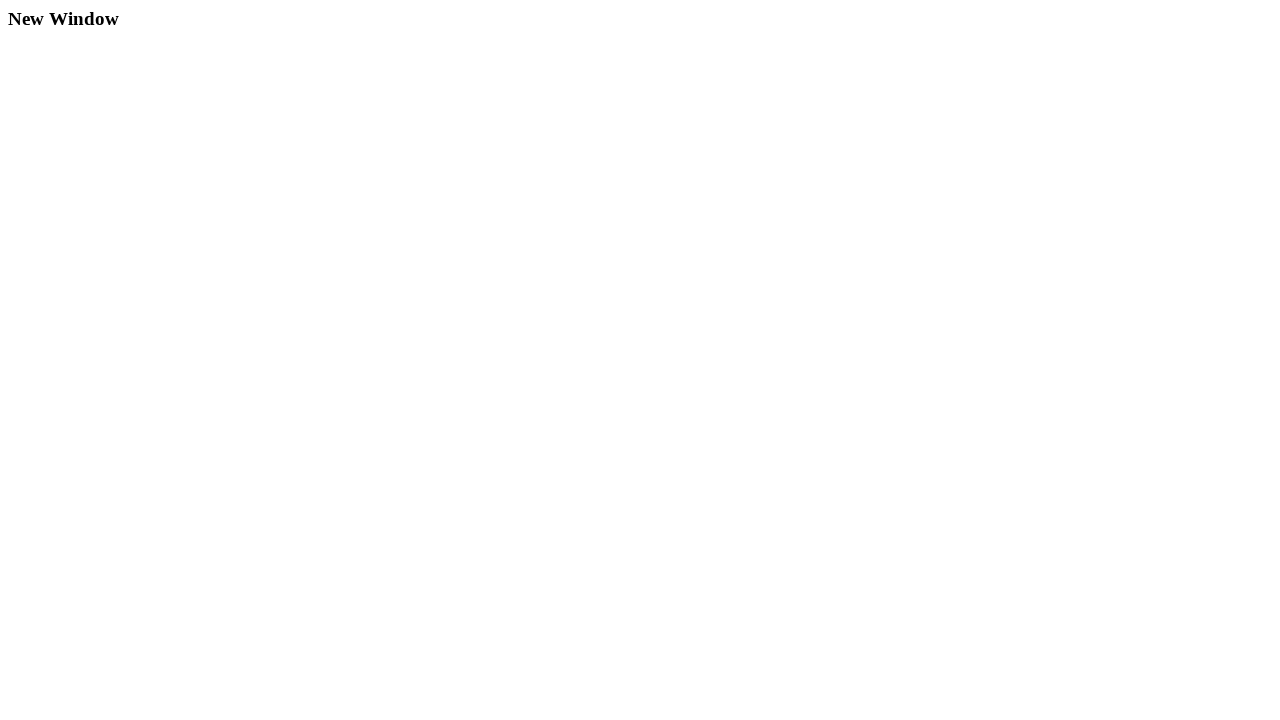

H3 heading element found in new window
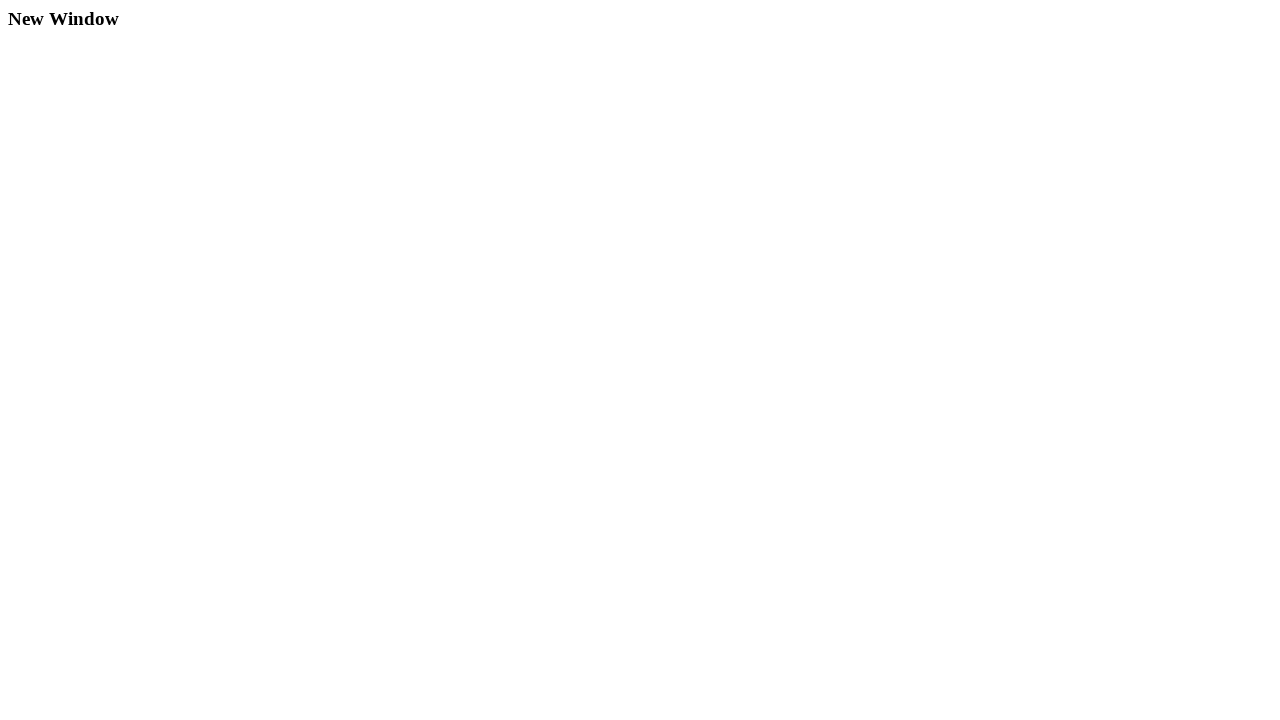

Verified heading text is 'New Window'
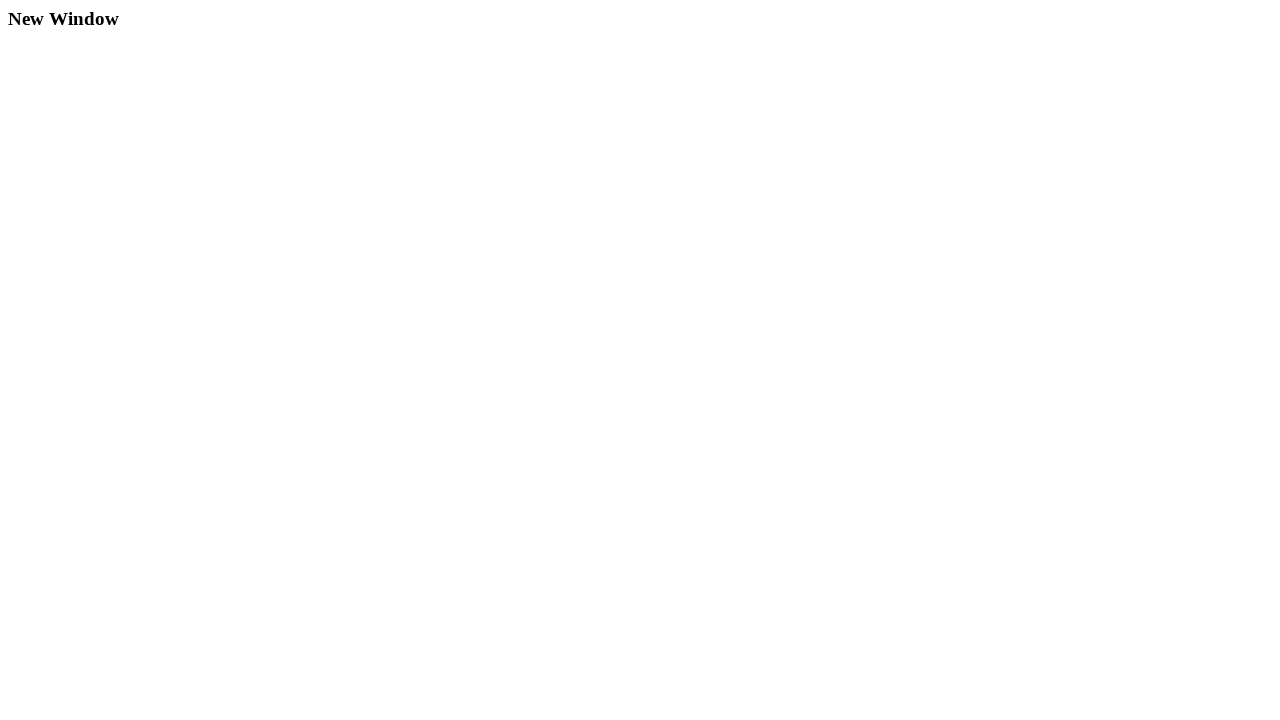

Verified original page URL contains '/windows'
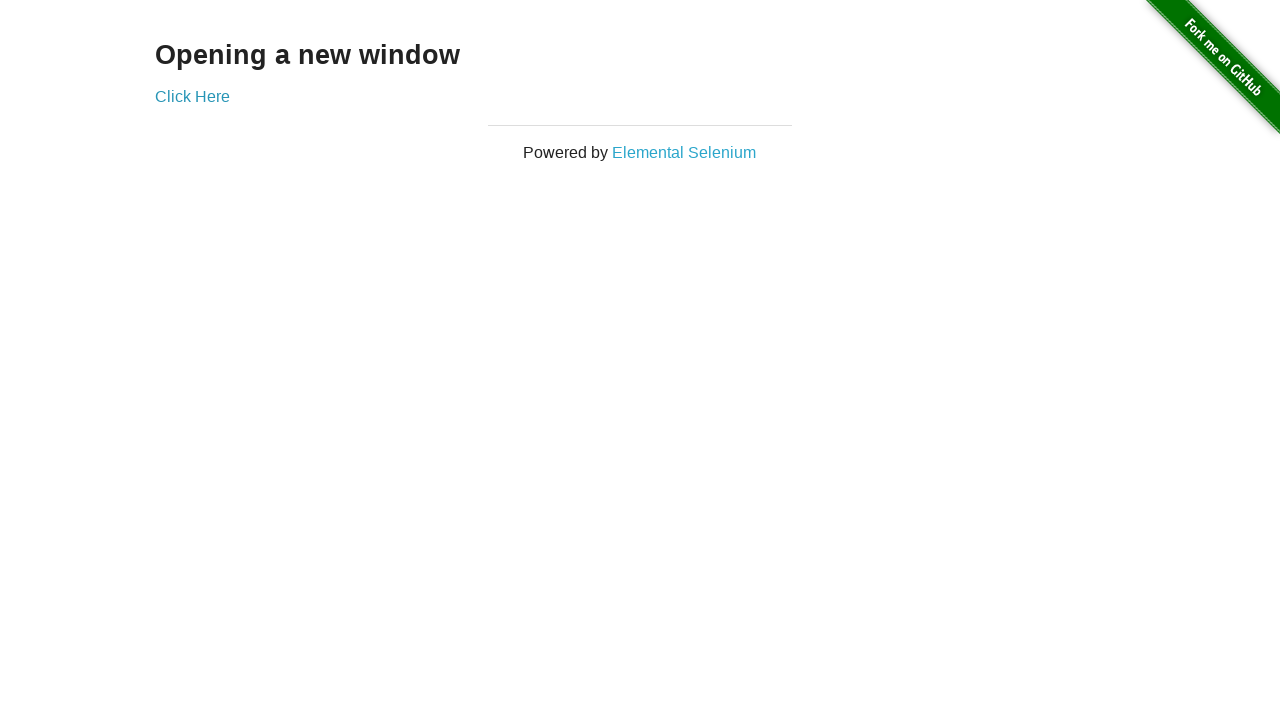

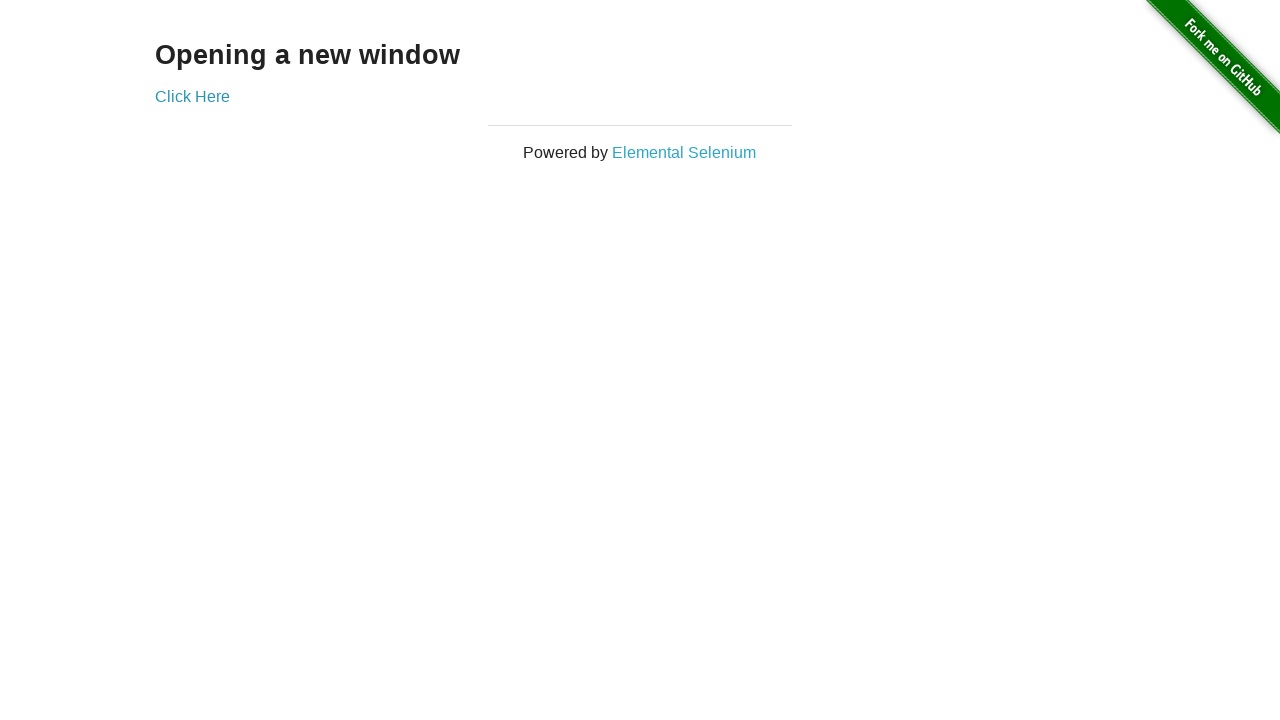